Tests deleting a doctor by clicking the delete button on the last doctor in the list and confirming the deletion

Starting URL: https://sitetc1kaykywaleskabreno.vercel.app/admin

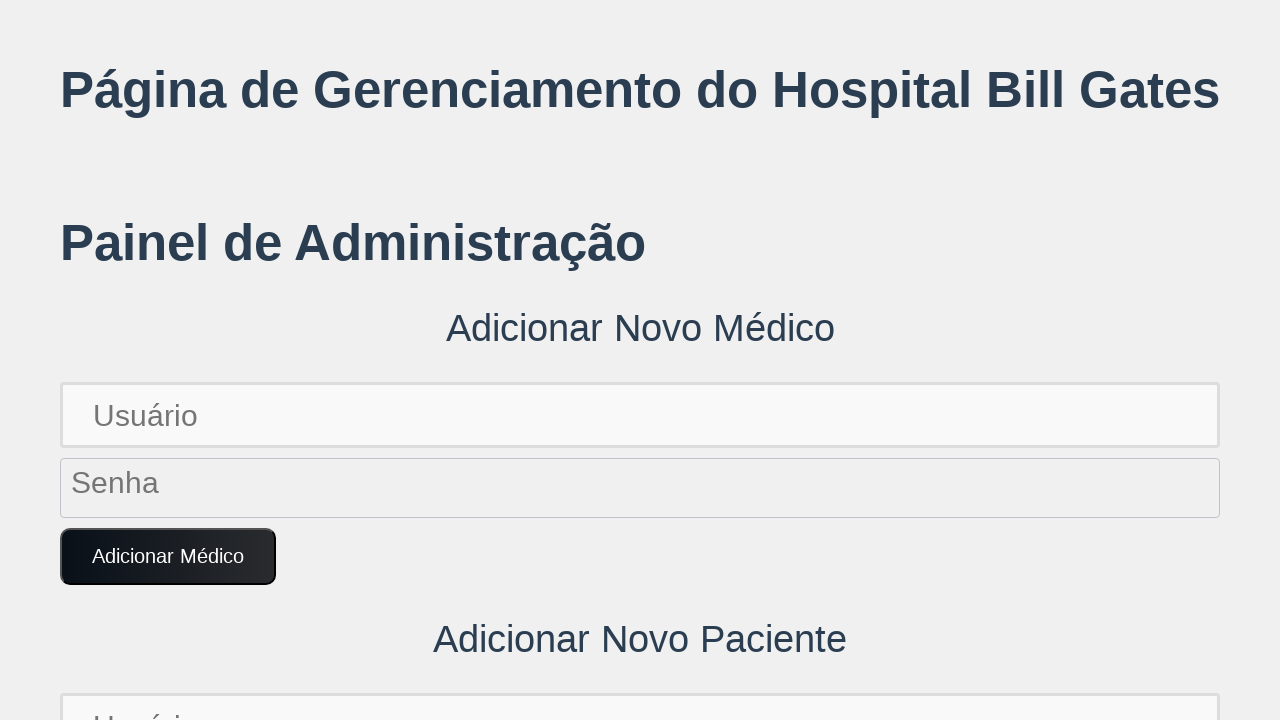

Set up dialog handler to accept alerts
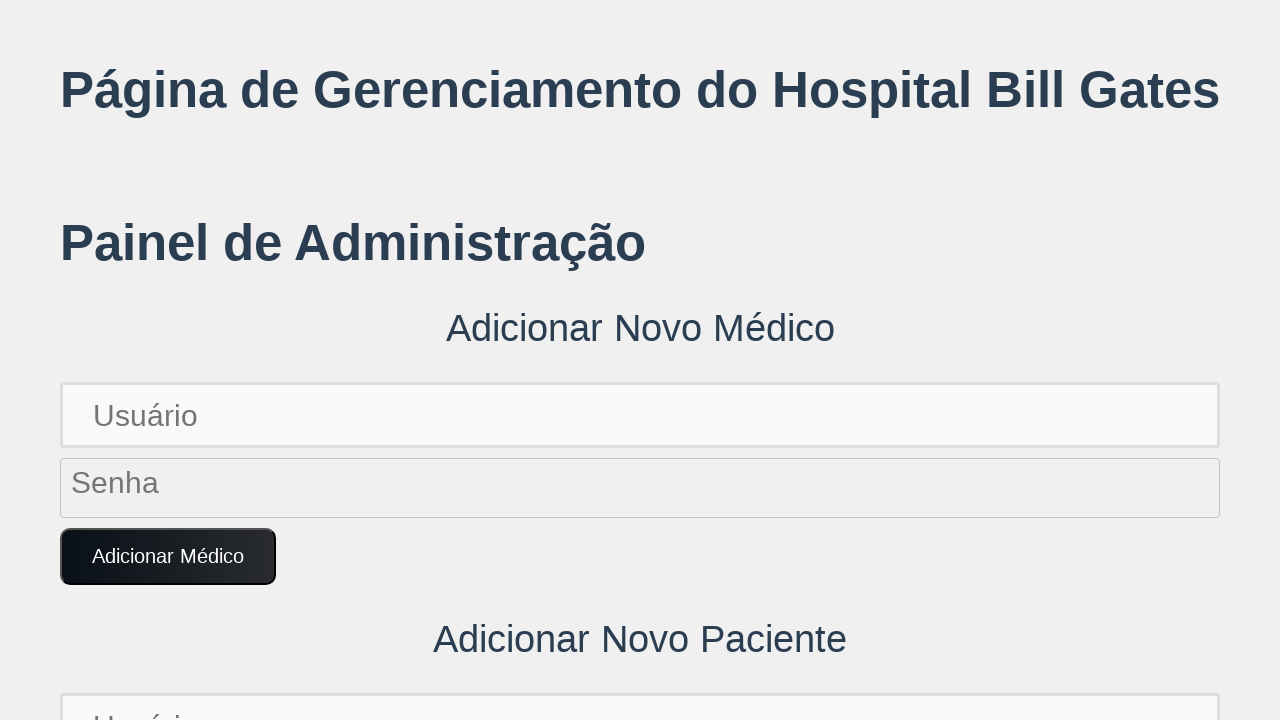

Waited for doctor list to load - last doctor element found
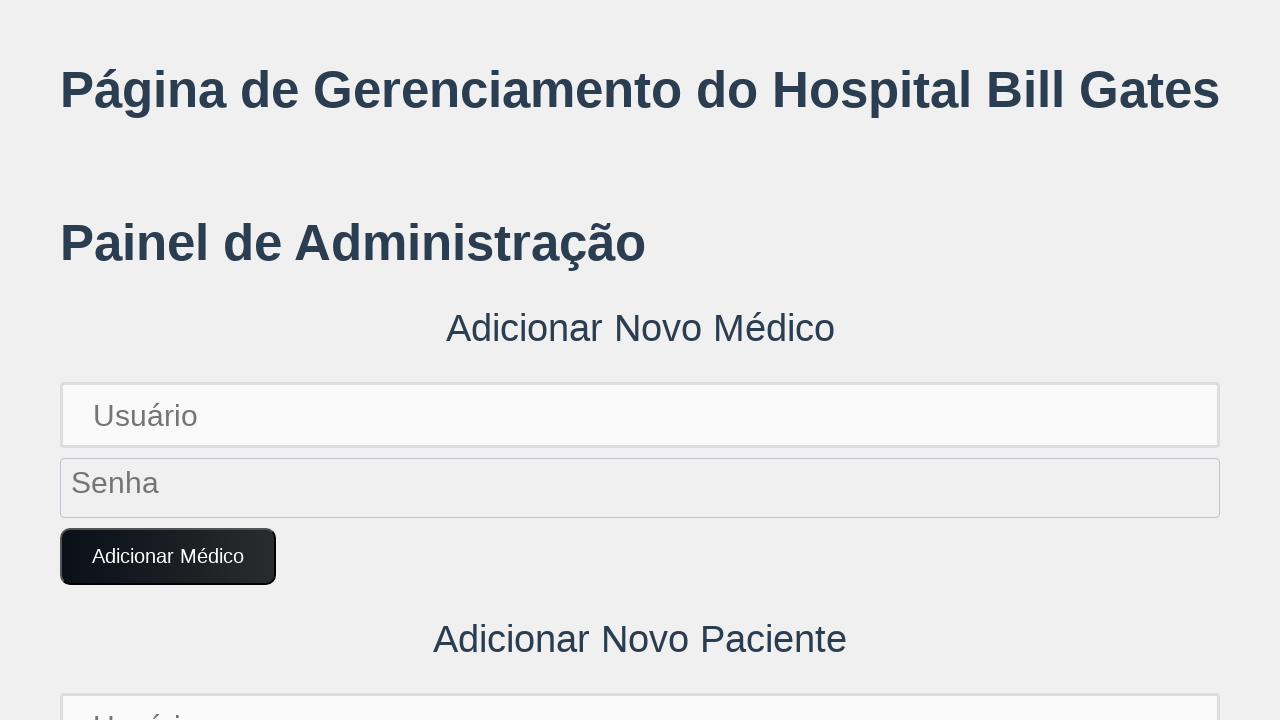

Clicked delete button on the last doctor in the list at (1233, 361) on xpath=//ul/li[last()]//button[contains(@class, 'buttonlixeira')]
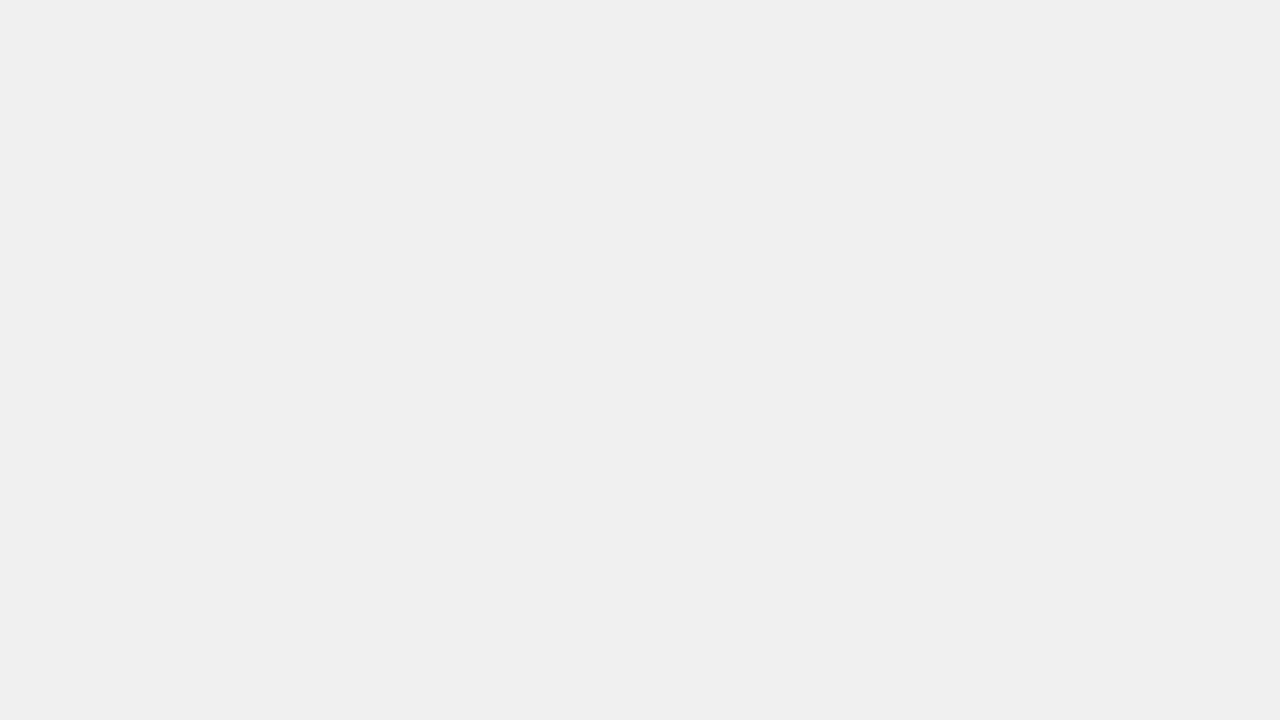

Waited for deletion process to complete
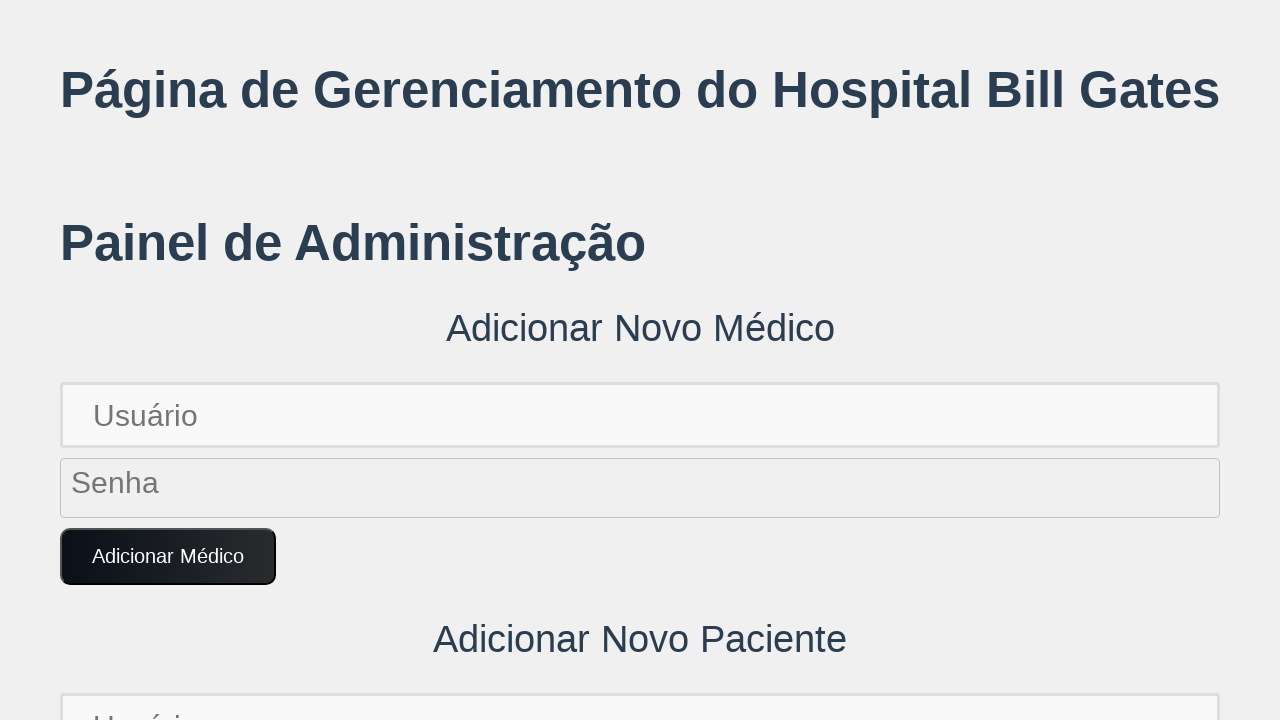

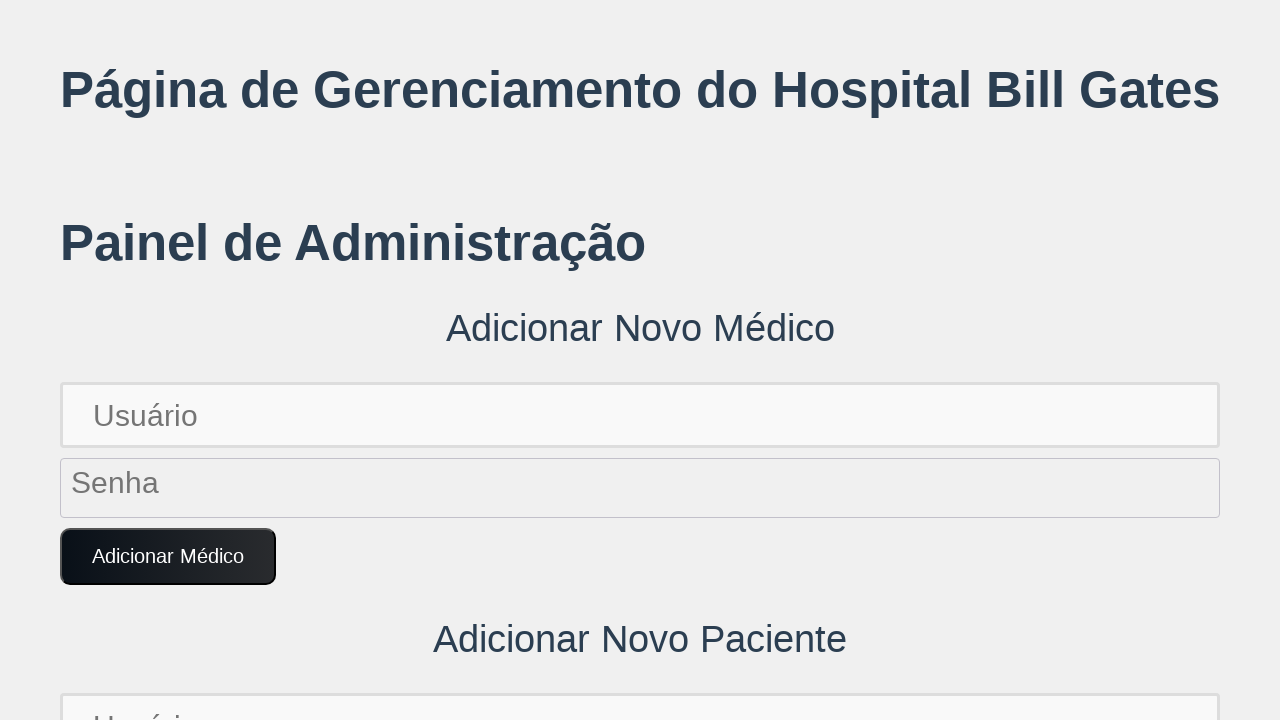